Tests JavaScript alert handling by clicking a button that triggers a JS confirm dialog, then dismissing the alert using the cancel button

Starting URL: https://the-internet.herokuapp.com/javascript_alerts

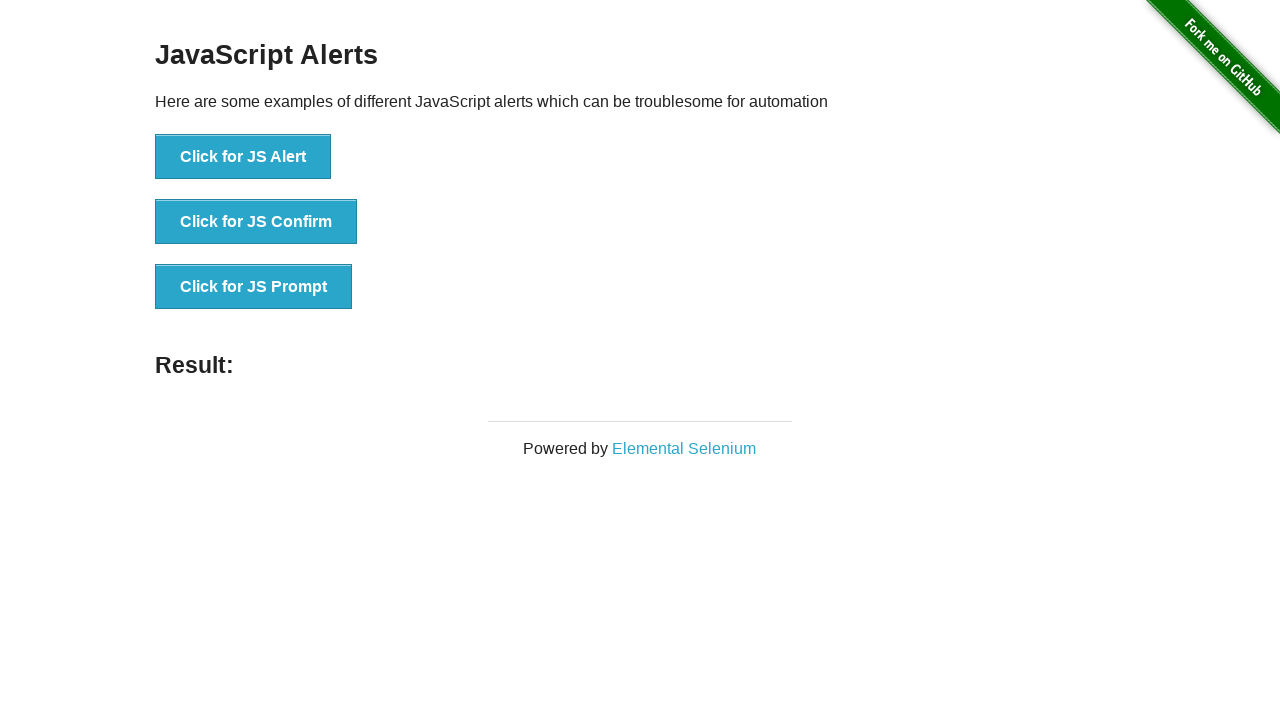

Clicked button to trigger JS Confirm dialog at (256, 222) on xpath=//button[text()='Click for JS Confirm']
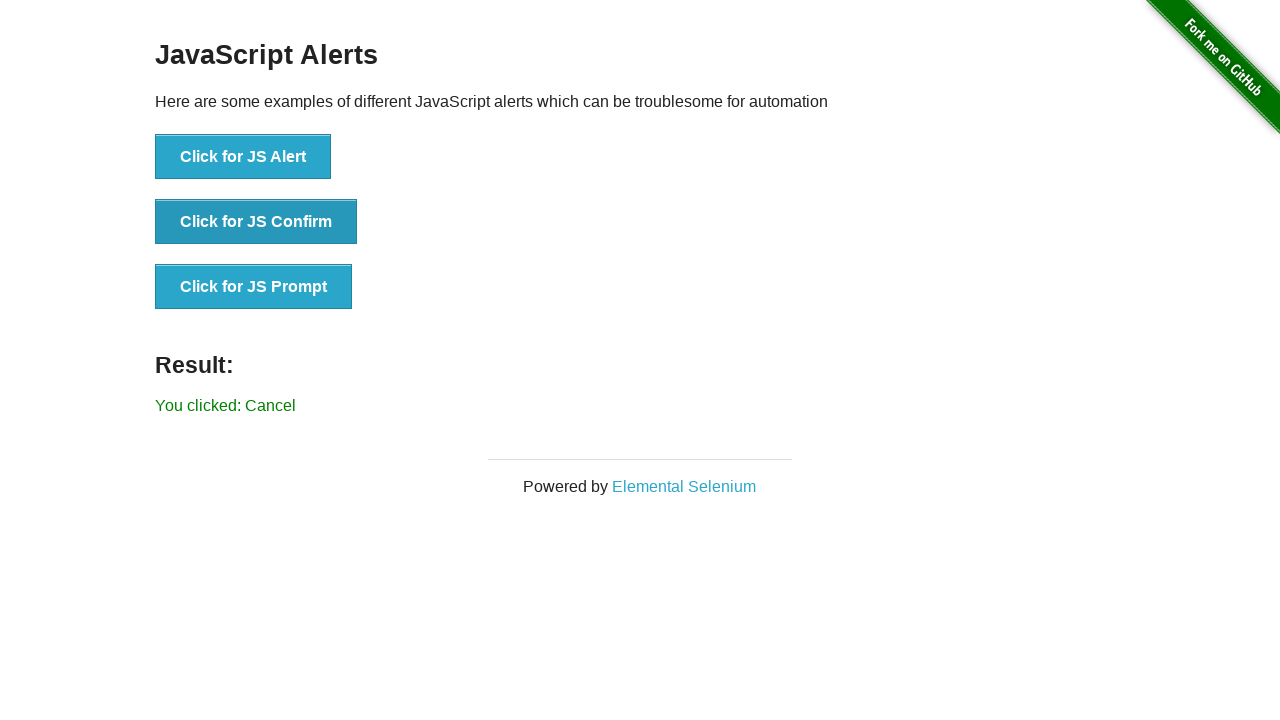

Set up dialog handler to dismiss alert
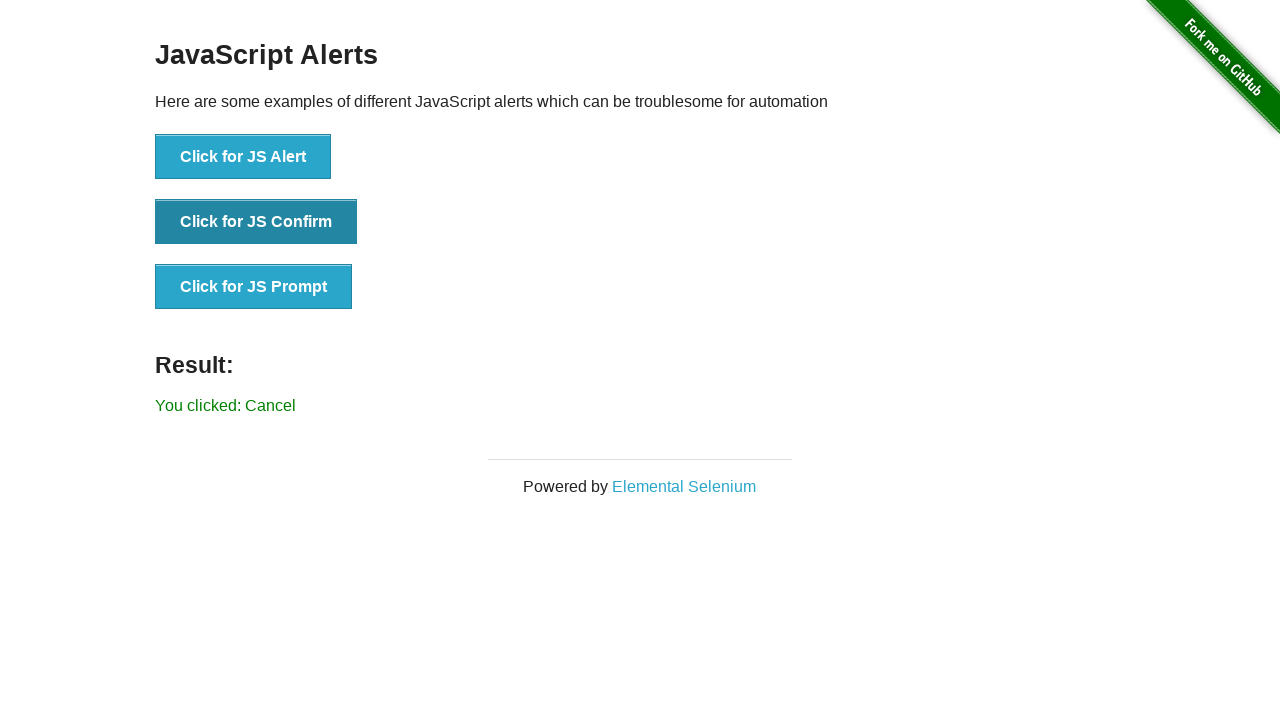

Confirmed dialog was dismissed and result updated
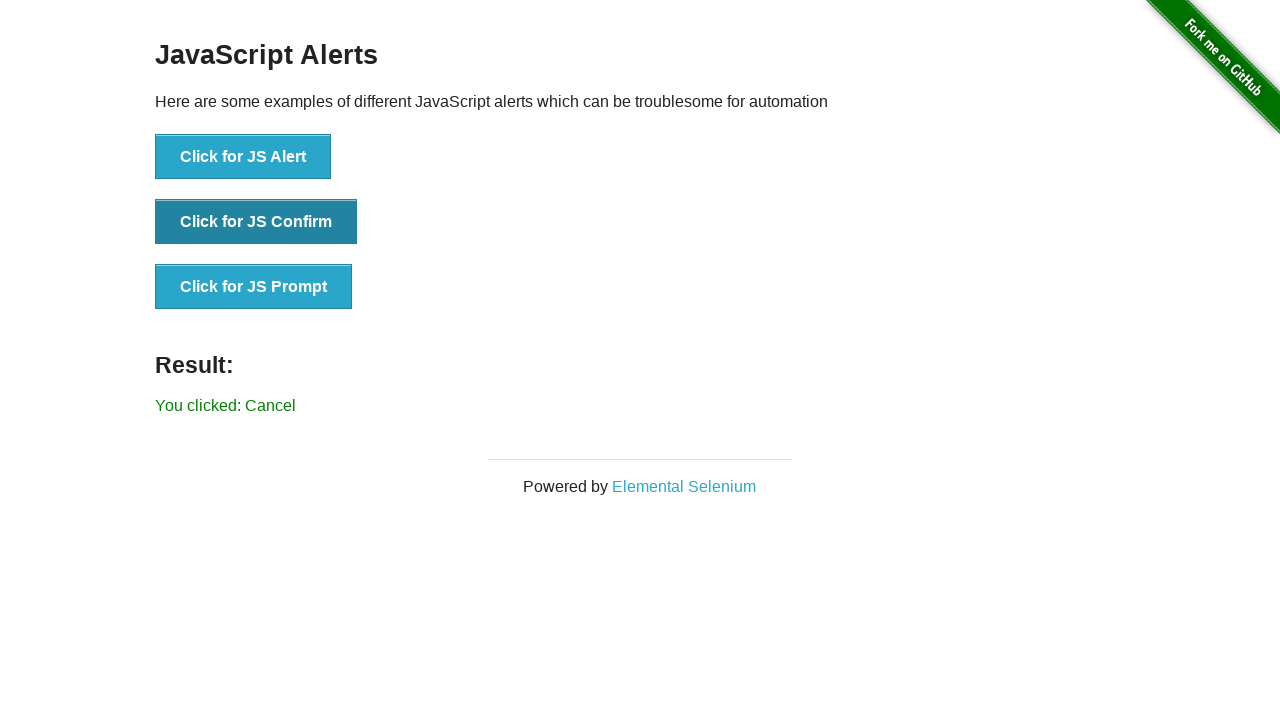

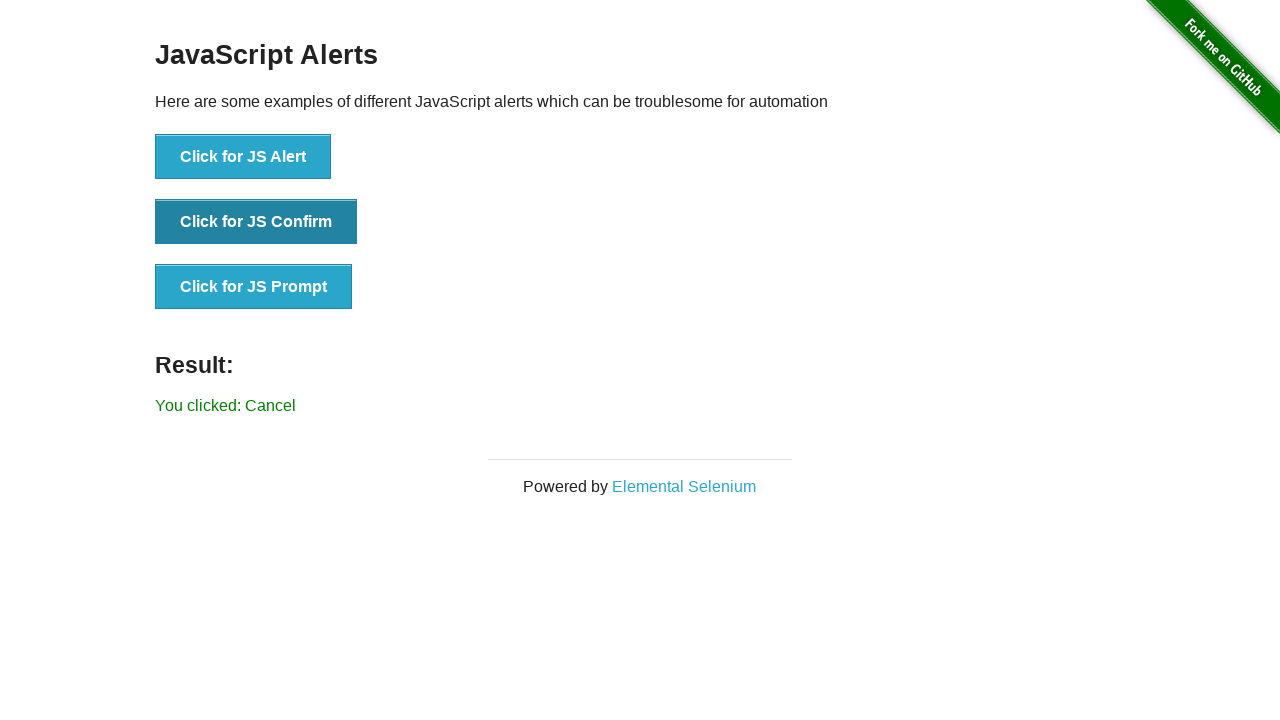